Tests alert functionality by navigating to Basic Elements tab, clicking on an Alert button, validating the alert message, and accepting the alert.

Starting URL: http://automationbykrishna.com/#

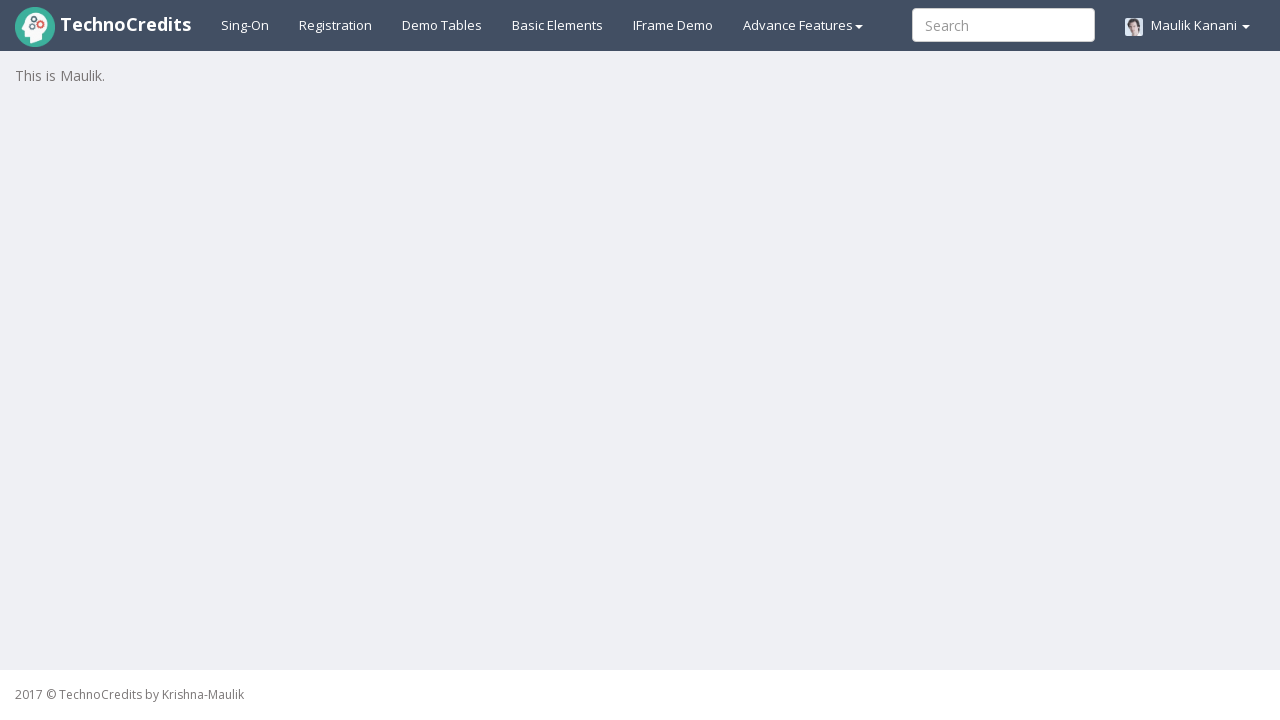

Clicked on Basic Elements tab at (558, 25) on xpath=//a[contains(text(),'Basic Elements')]
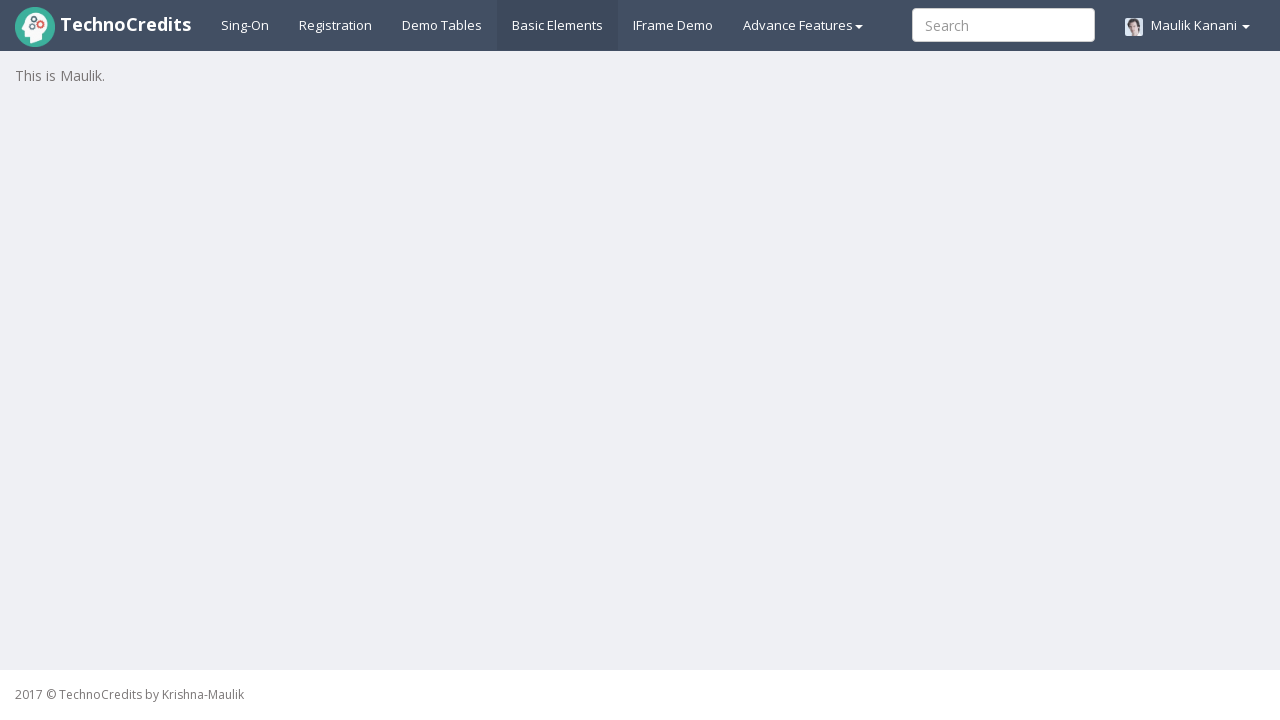

Waited for page to load (1000ms)
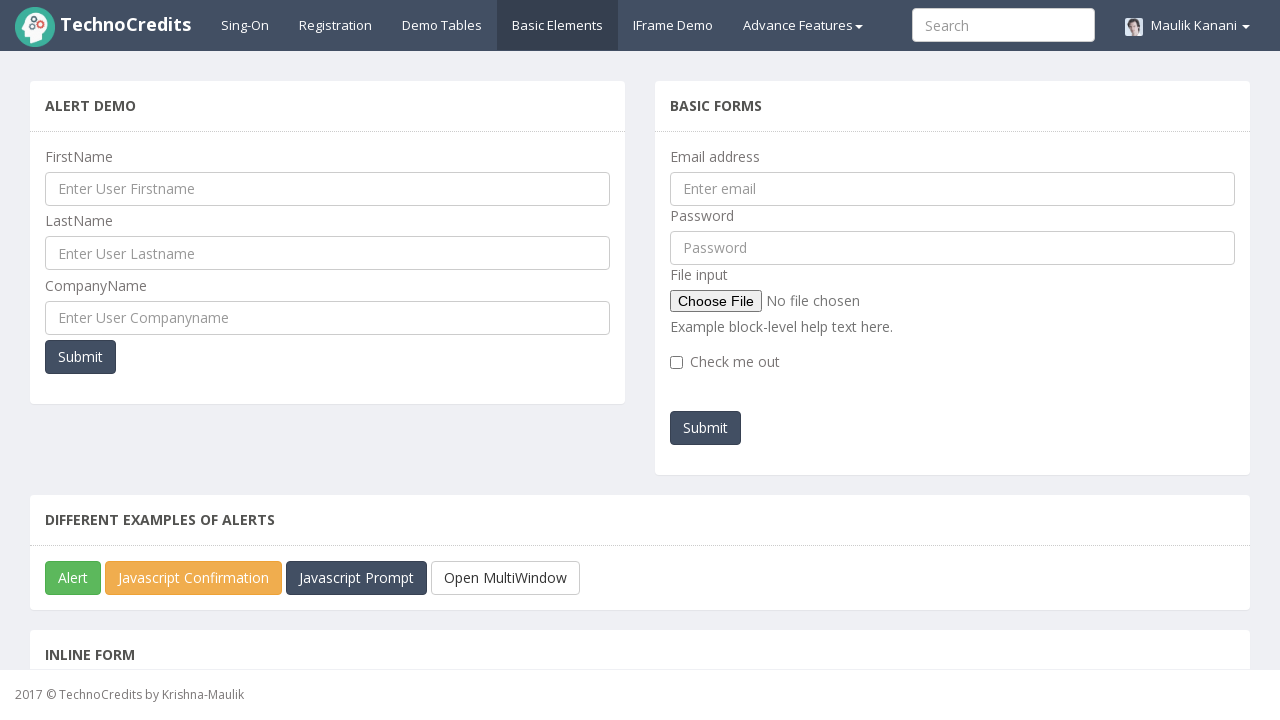

Scrolled down by 300 pixels
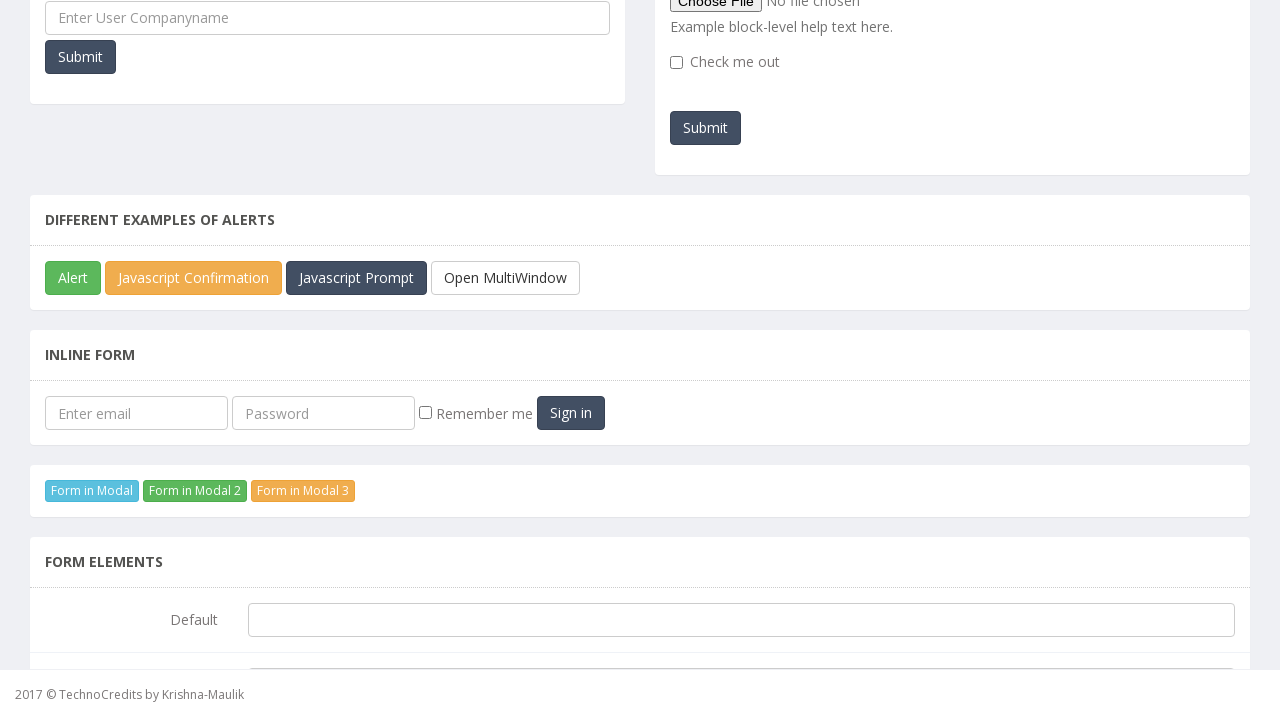

Set up dialog handler to accept alerts
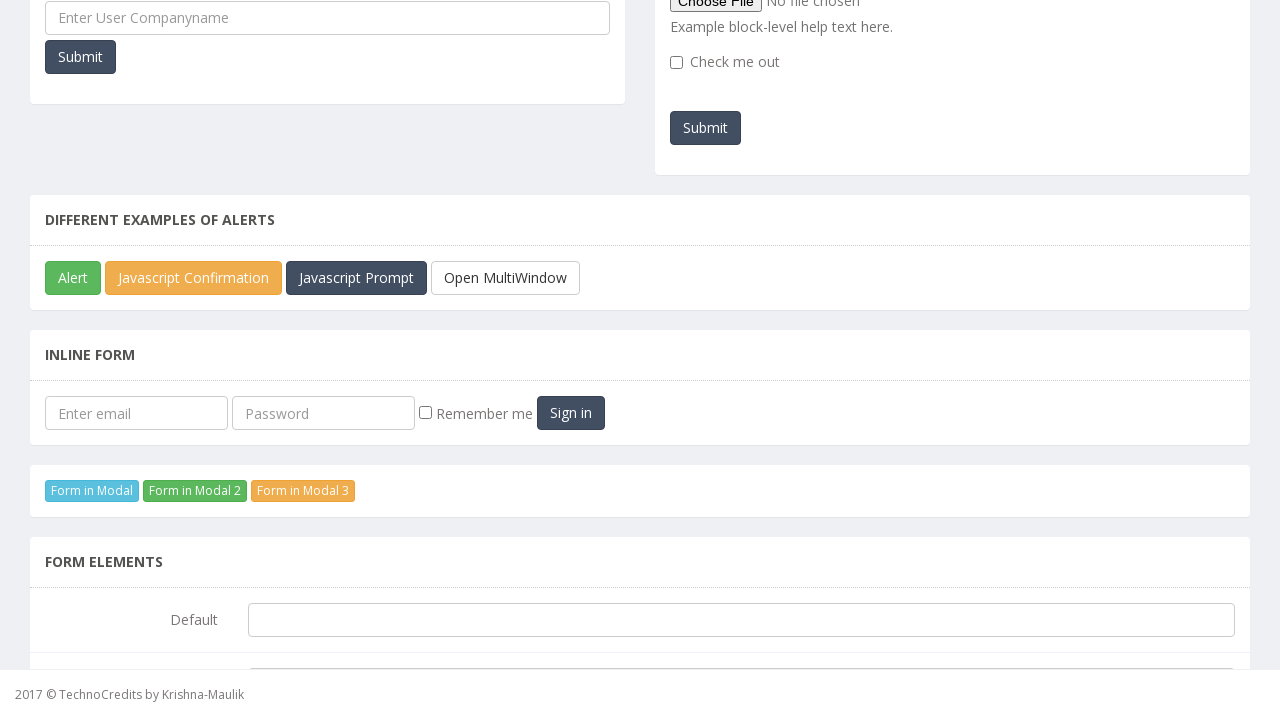

Clicked on Alert button to trigger alert at (73, 278) on #javascriptAlert
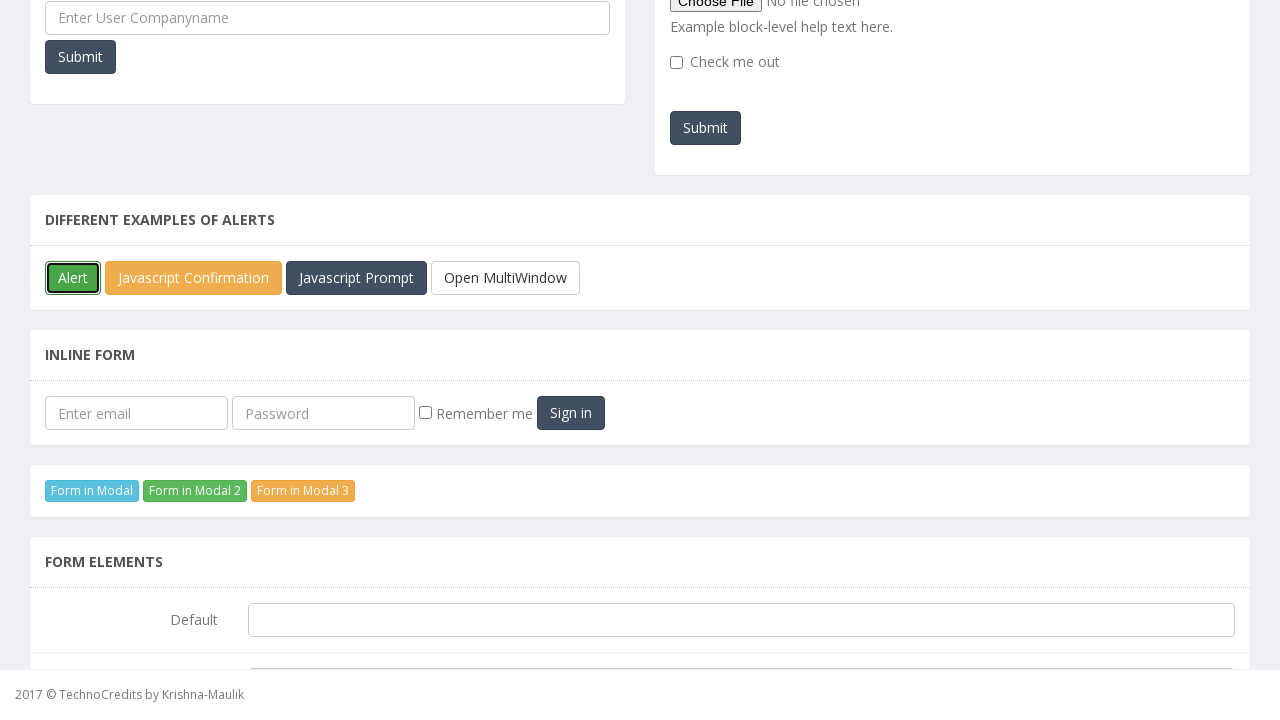

Waited for alert to be processed (500ms)
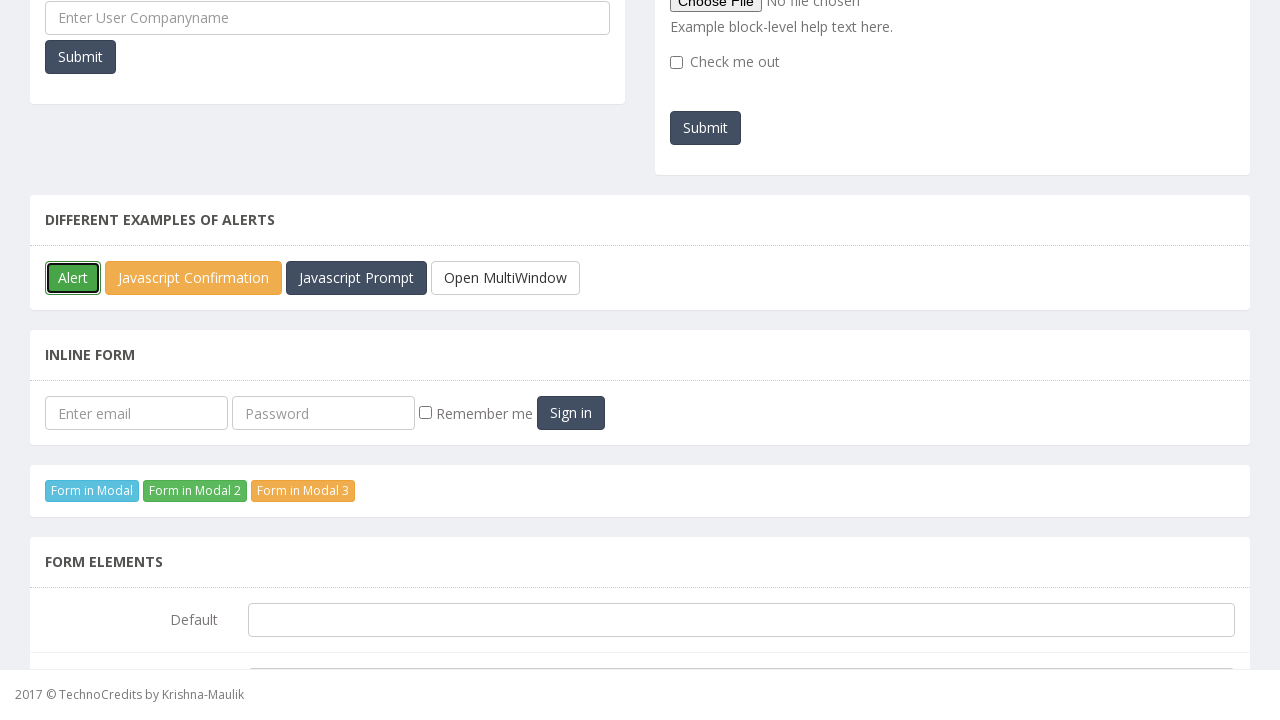

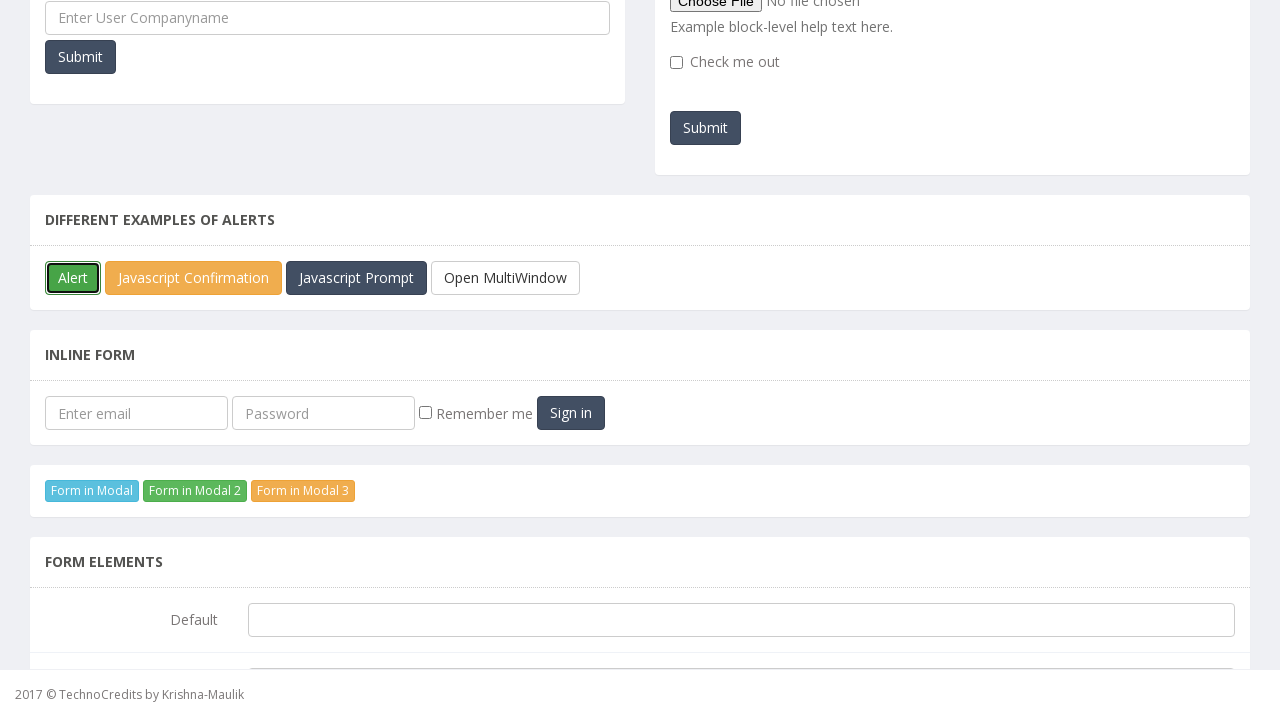